Tests navigation on a coffee shop website by clicking on the "Штат" (Staff) link to view staff information.

Starting URL: https://mypollycoffee.tilda.ws

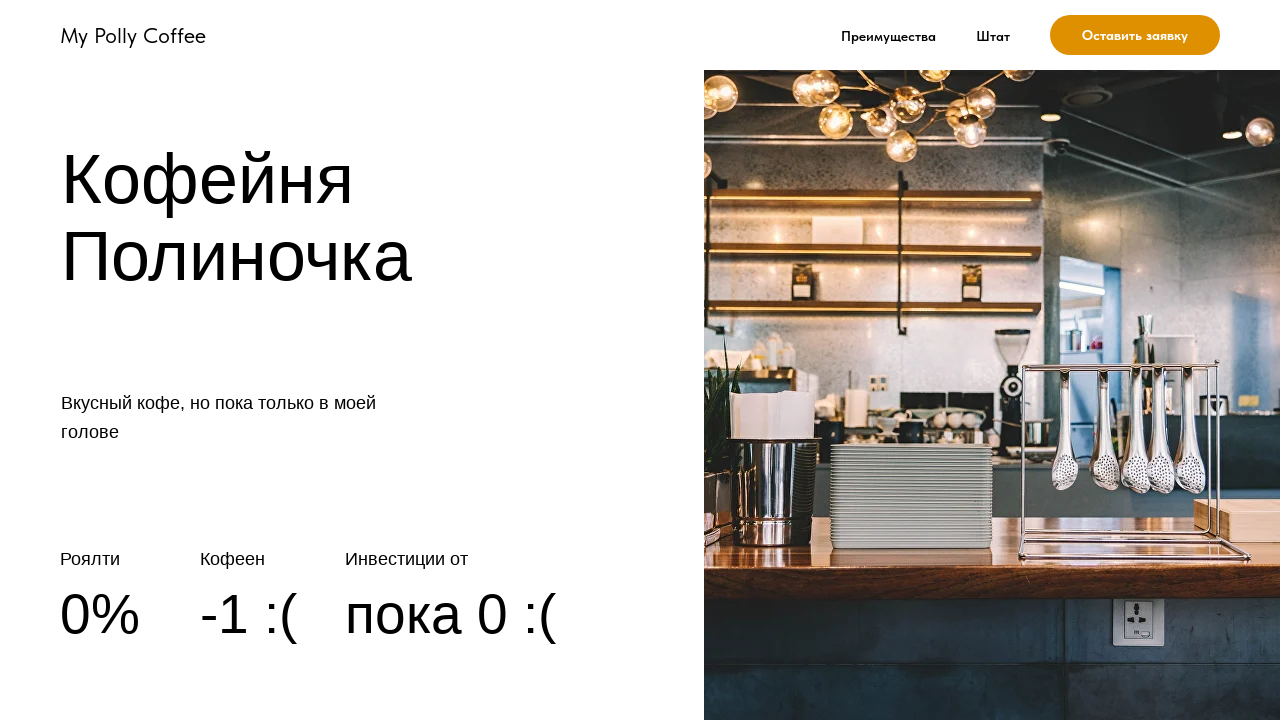

Navigated to coffee shop website https://mypollycoffee.tilda.ws
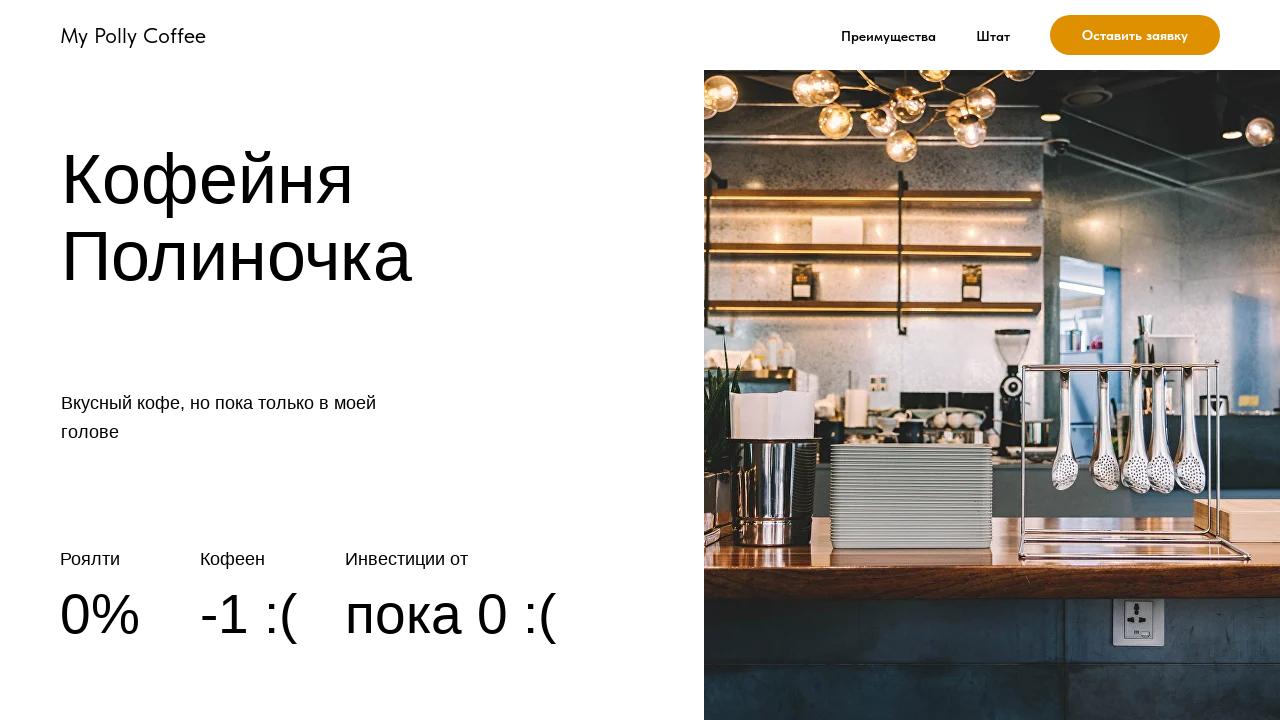

Clicked on the Штат (Staff) link to view staff information at (993, 36) on text=Штат
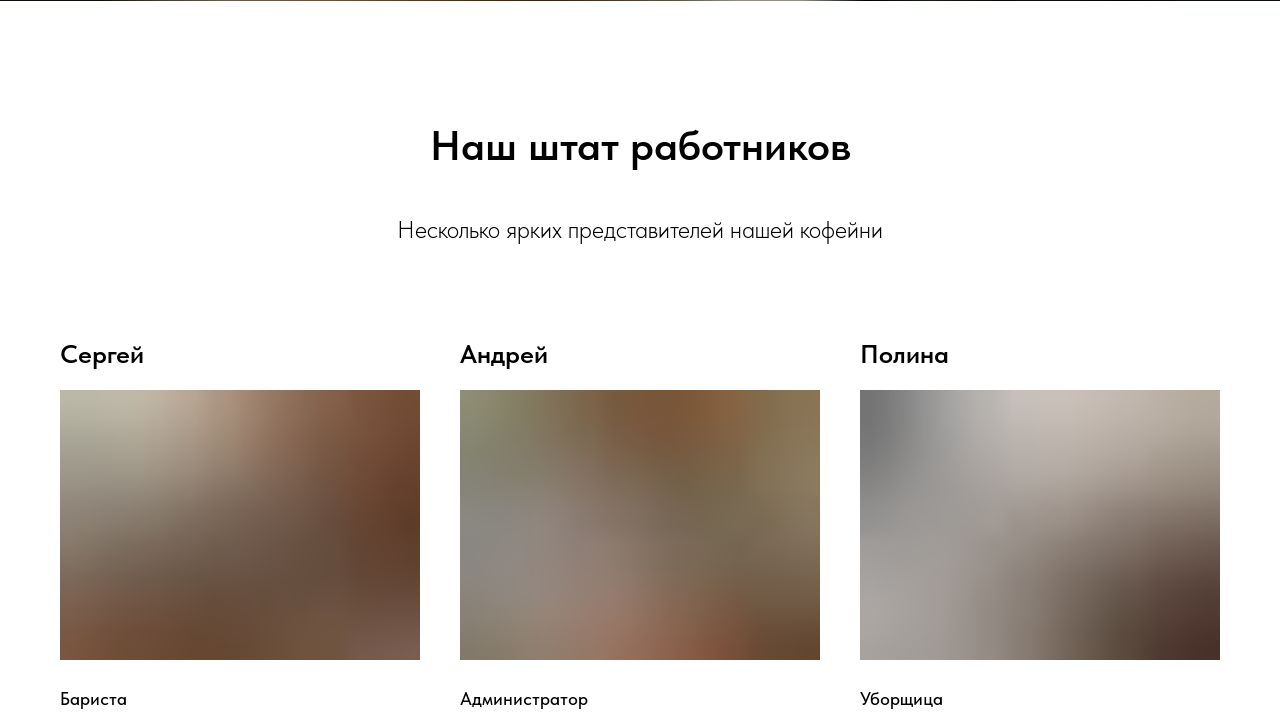

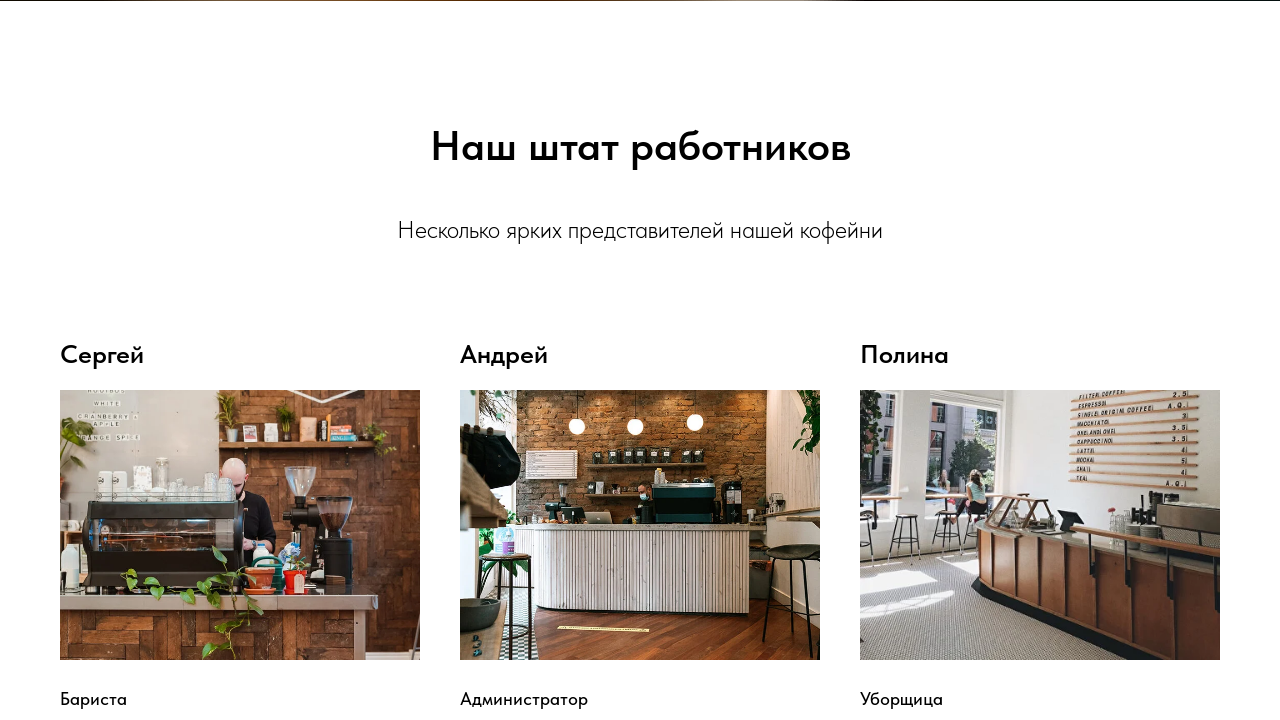